Tests the Text Box form on DemoQA website by filling in user details (name, email, addresses) and submitting the form

Starting URL: https://demoqa.com/

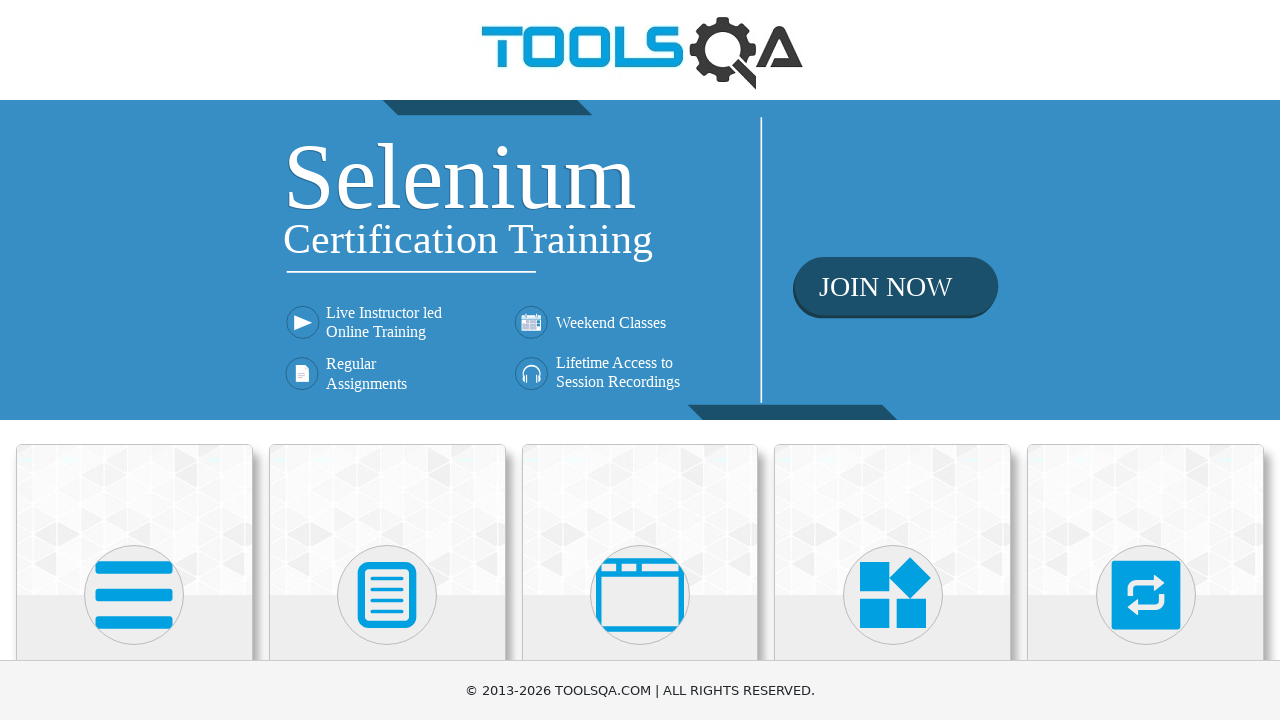

Scrolled down to view page content
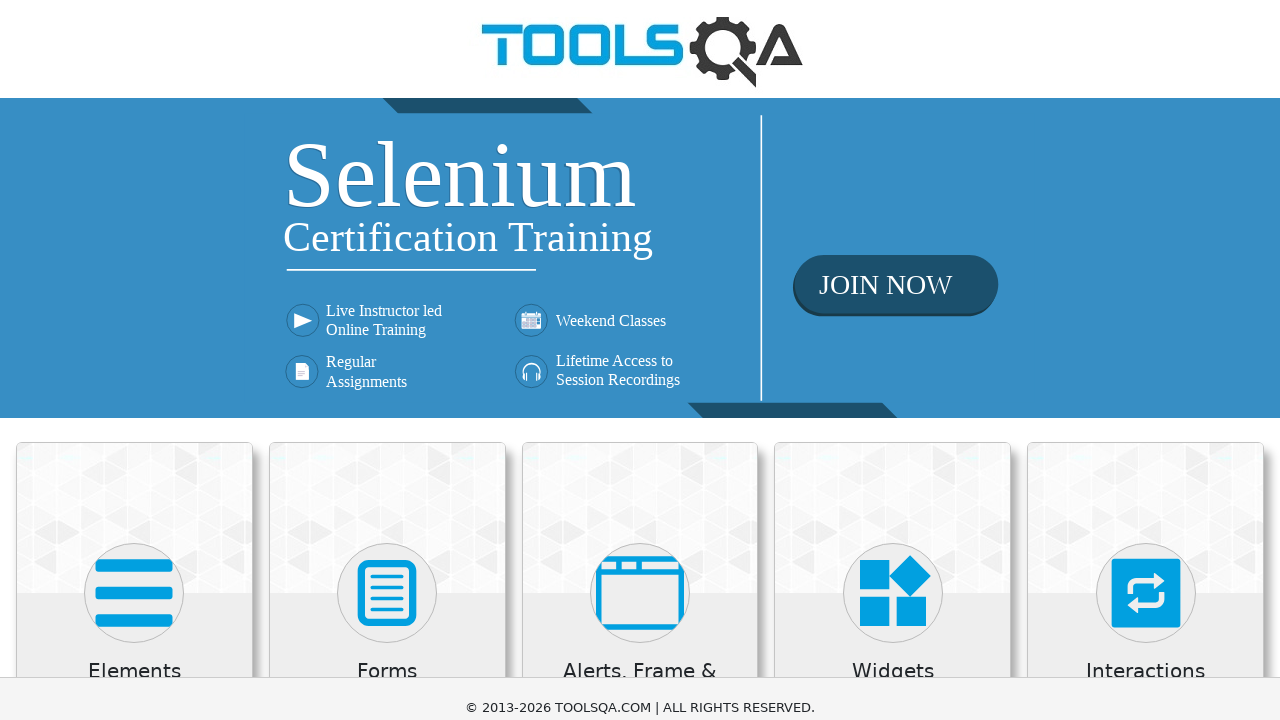

Clicked on Elements section at (134, 475) on svg
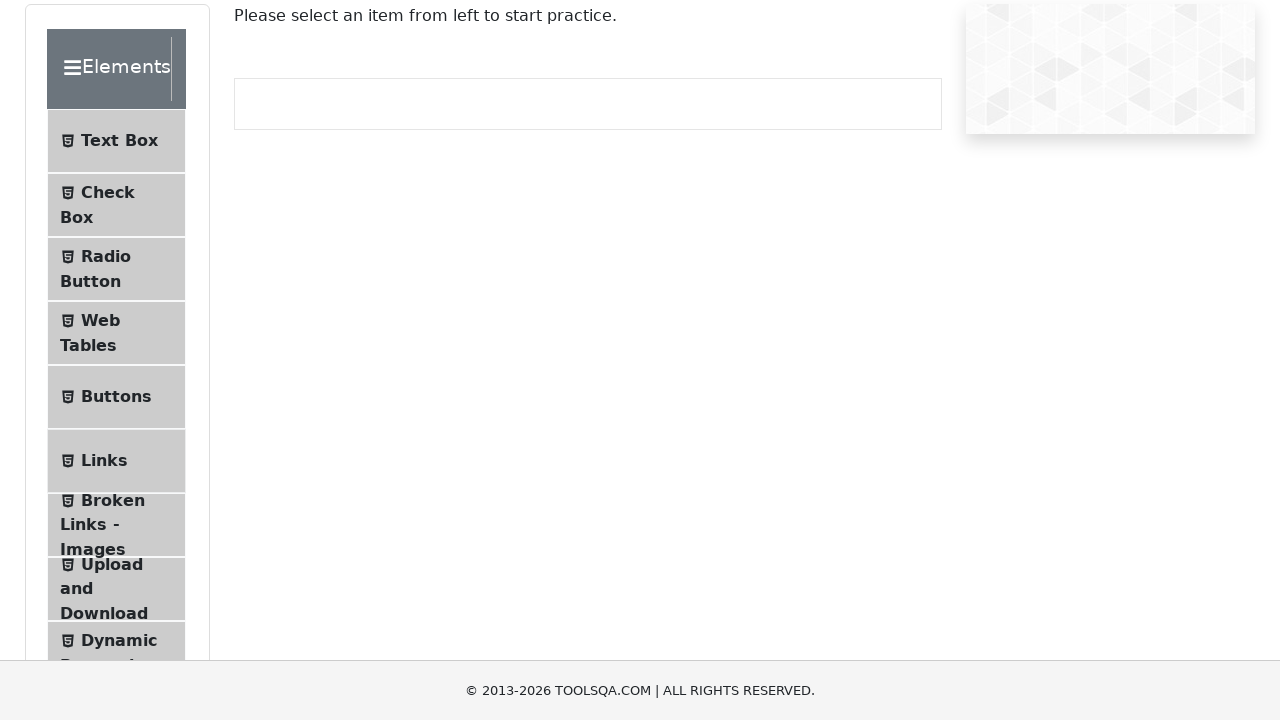

Clicked on Text Box menu item at (119, 141) on text=Text Box
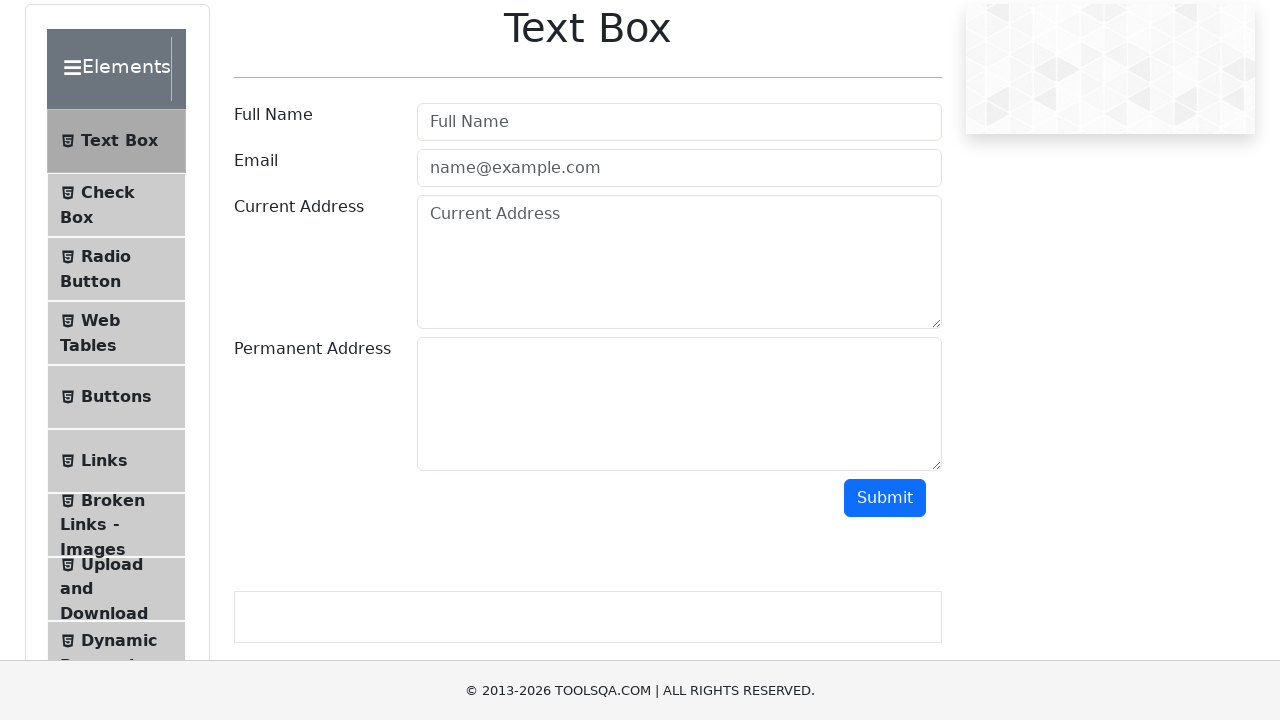

Filled in user name field with 'Mariana Montenegro' on input#userName
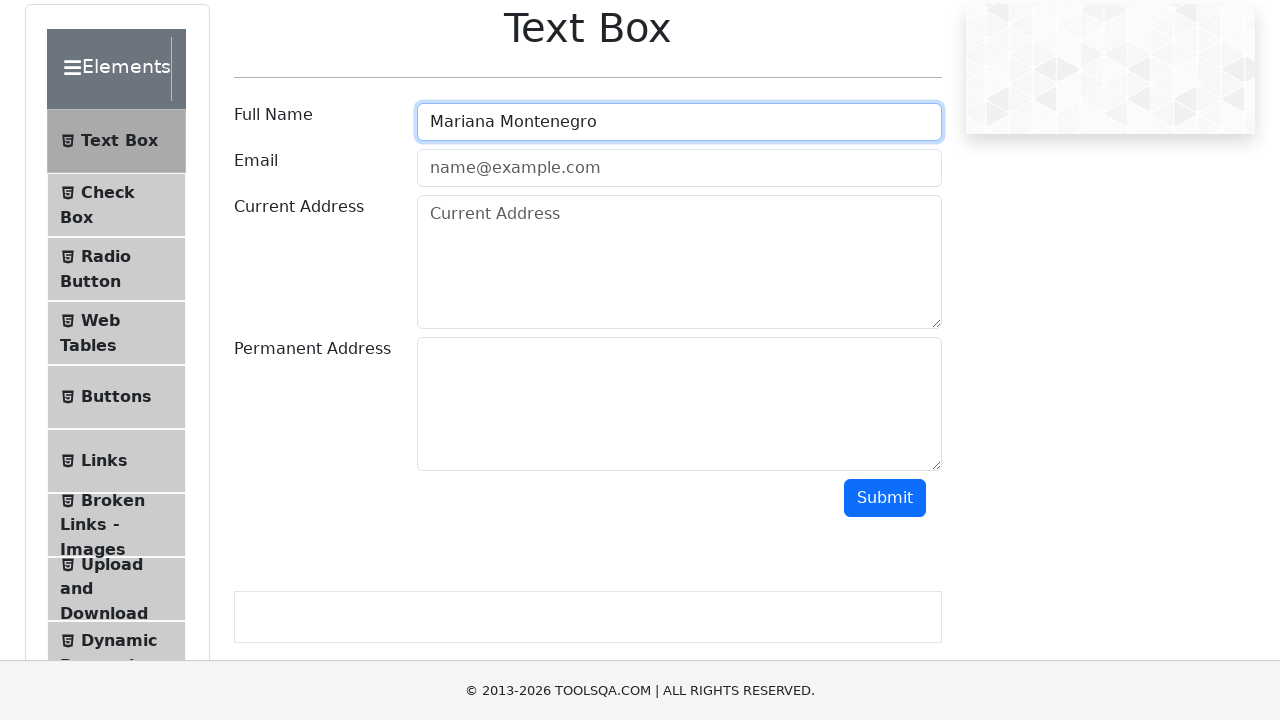

Filled in email field with 'mariana.montenegro77@gmail.com' on input#userEmail
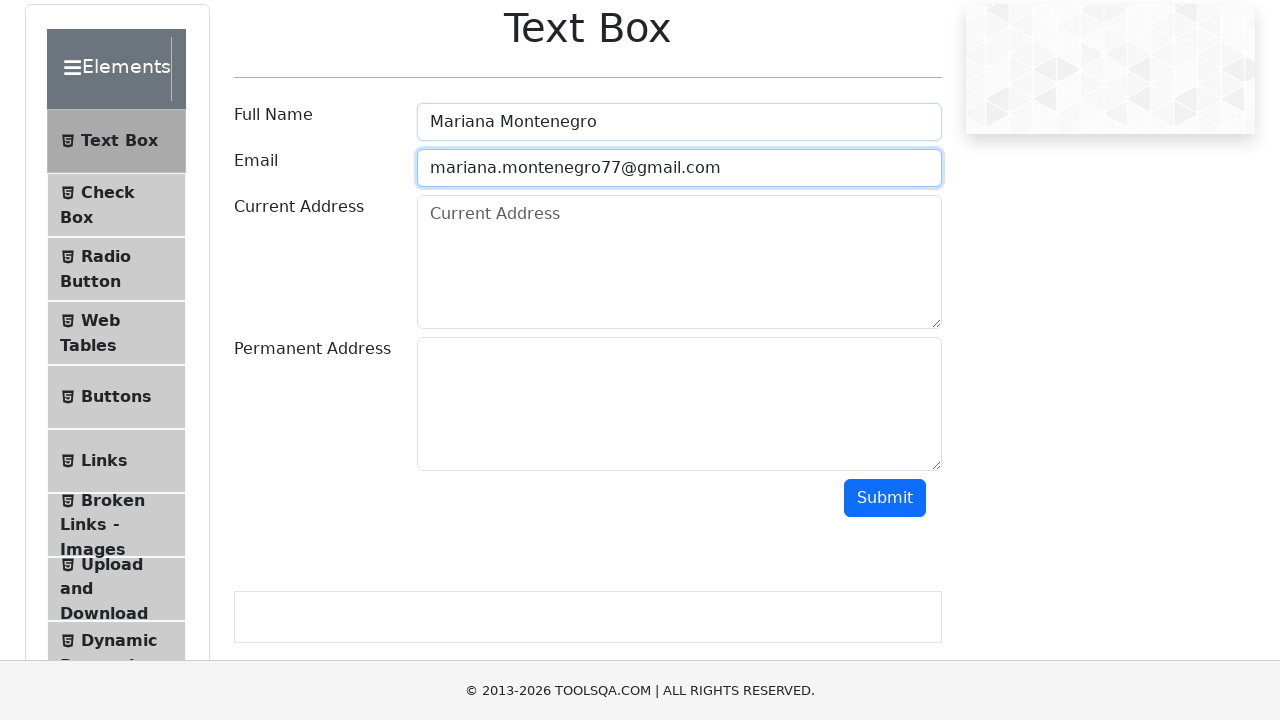

Filled in current address field with 'Dire UNO' on textarea#currentAddress
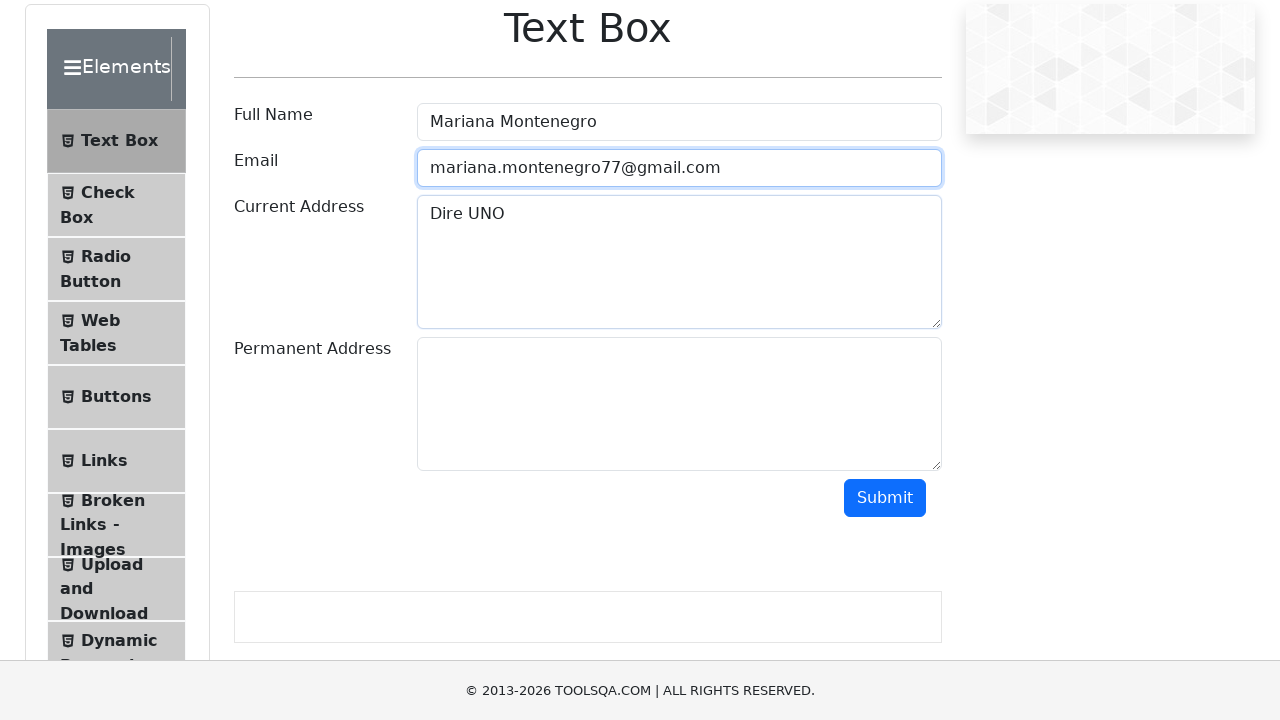

Filled in permanent address field with 'Dire Dos' on textarea#permanentAddress
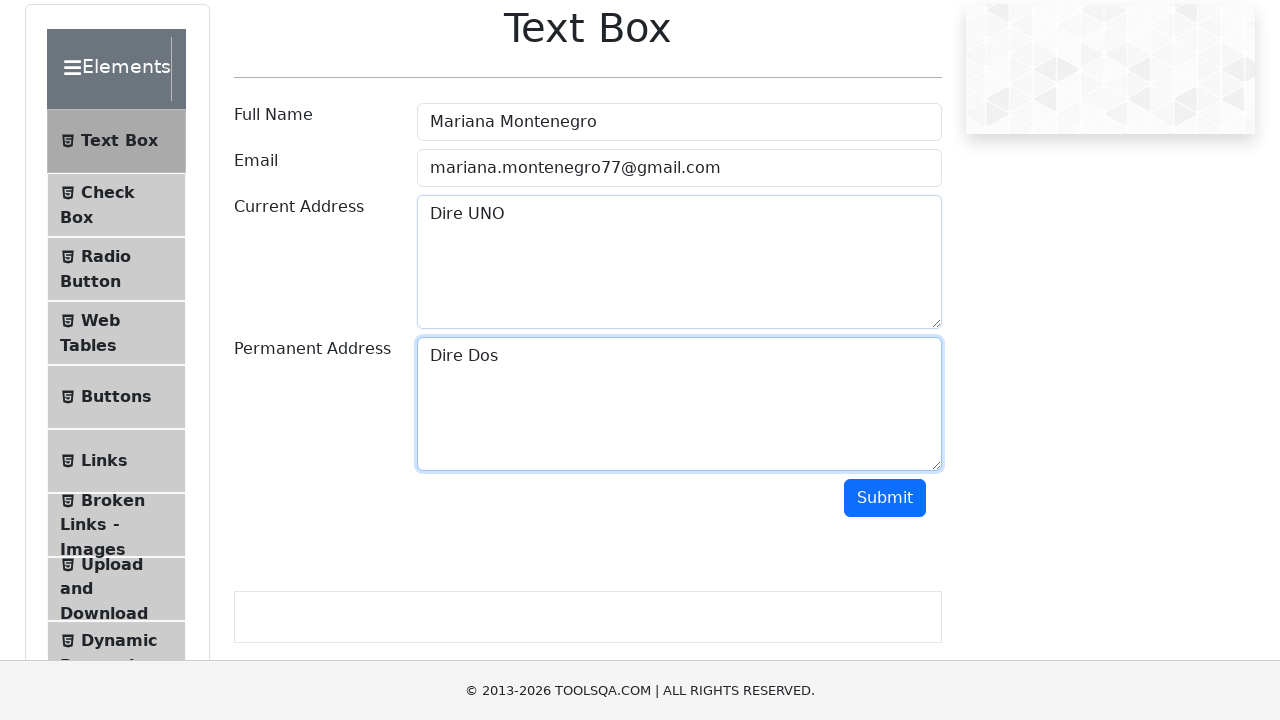

Scrolled down to view submit button
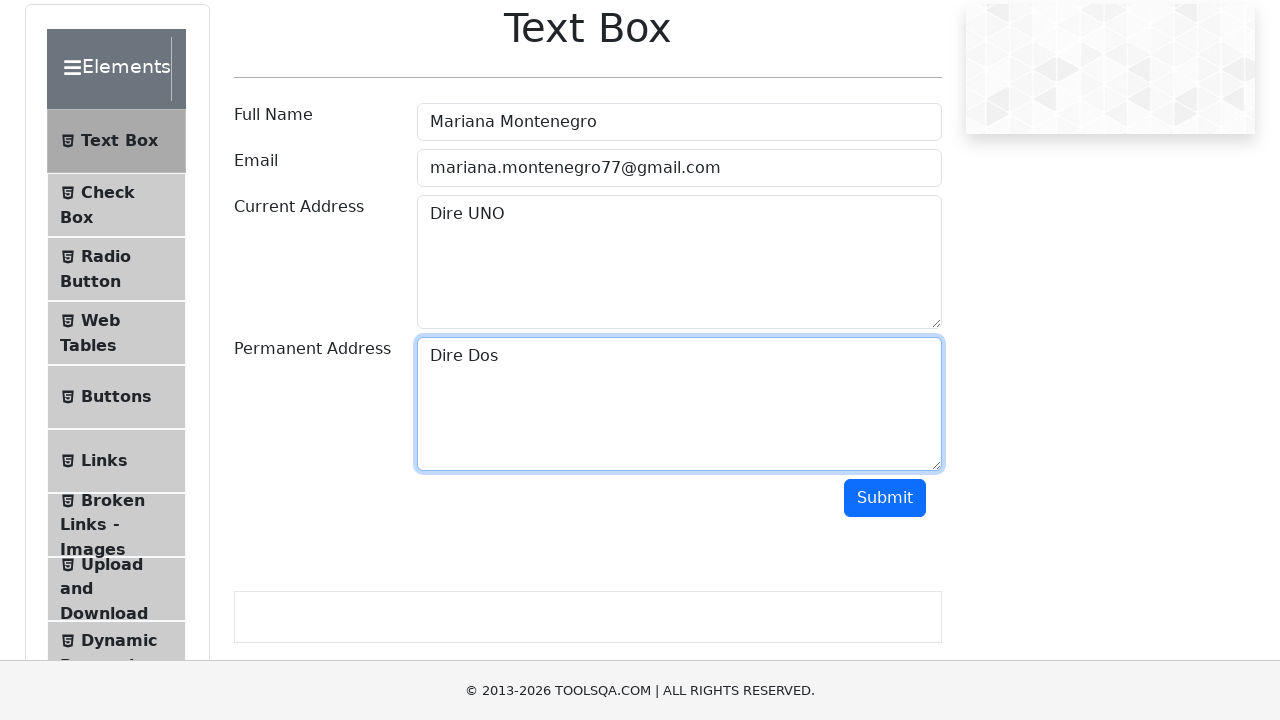

Clicked submit button to submit the form at (885, 498) on button#submit
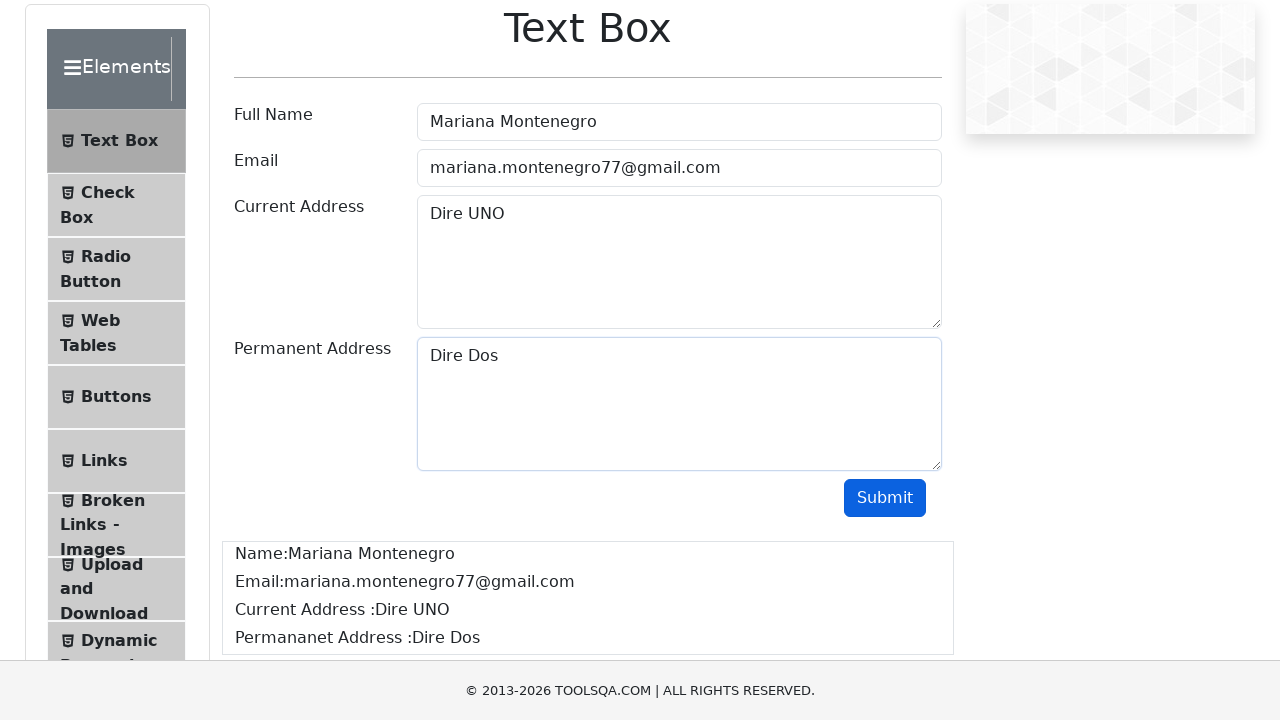

Verified Text Box heading is present on the page
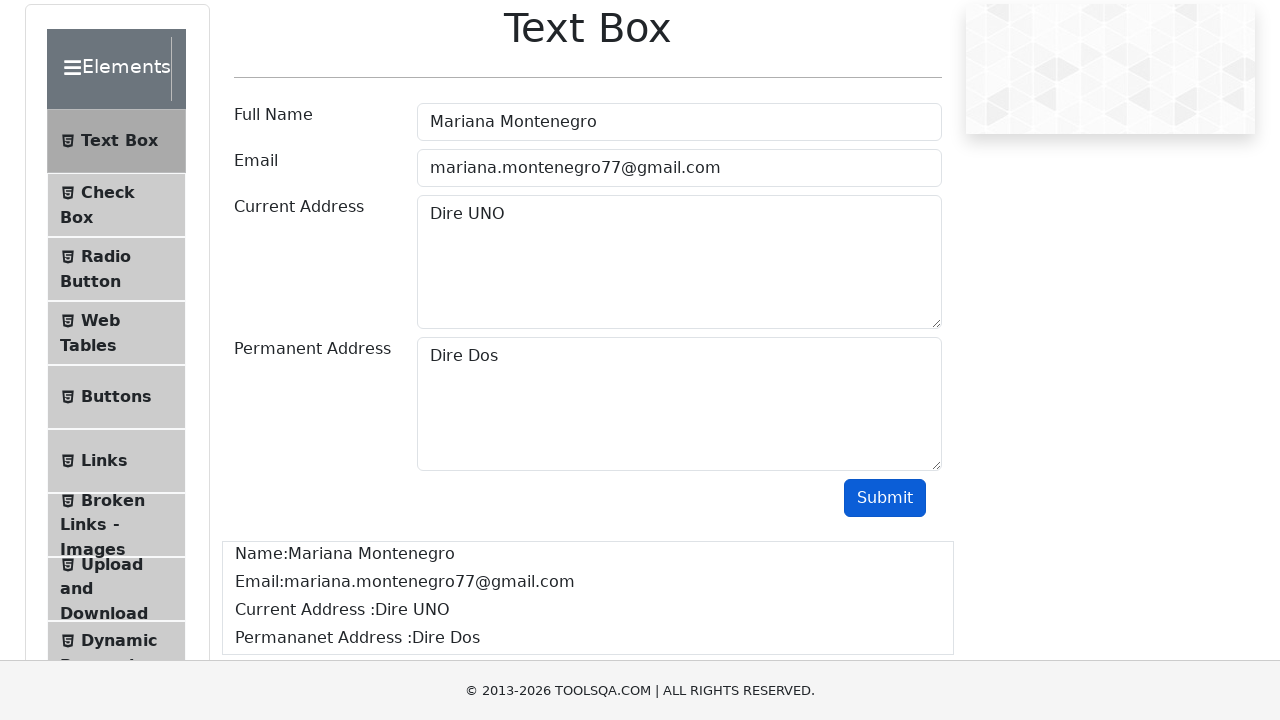

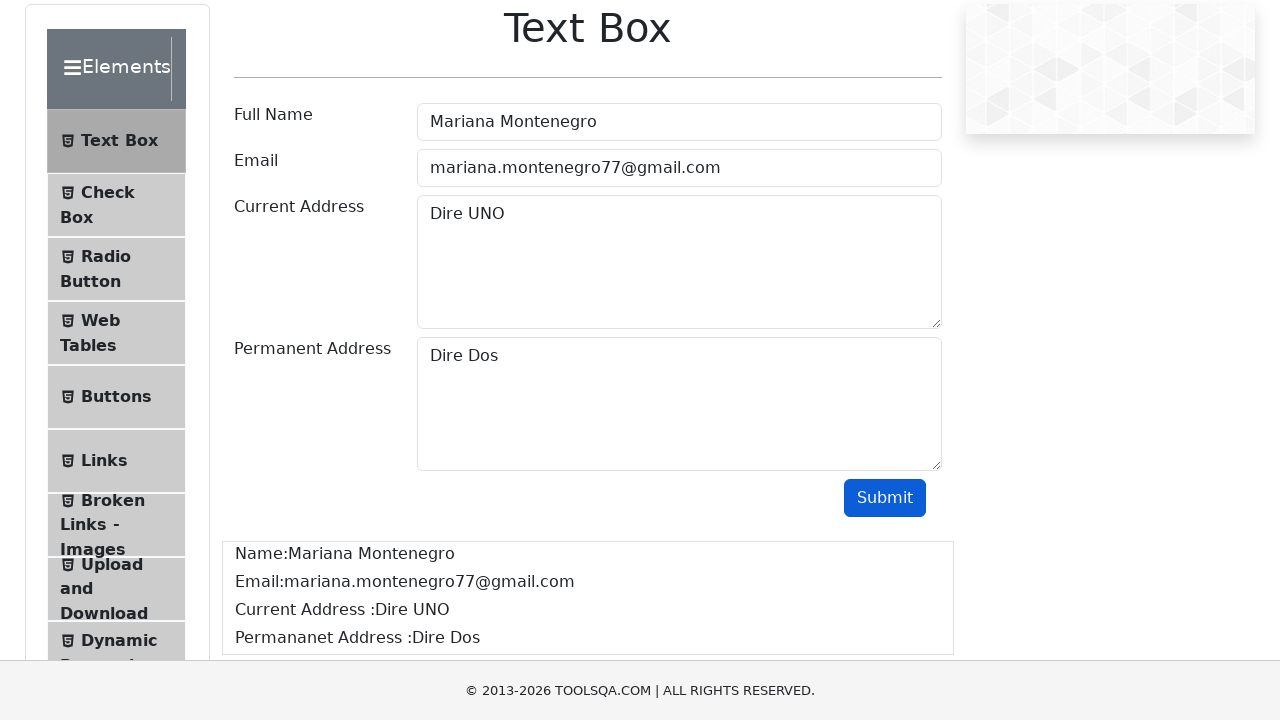